Tests various JavaScript alert types on DemoQA website including simple alerts, timed alerts, confirmation dialogs, and prompt dialogs

Starting URL: https://demoqa.com

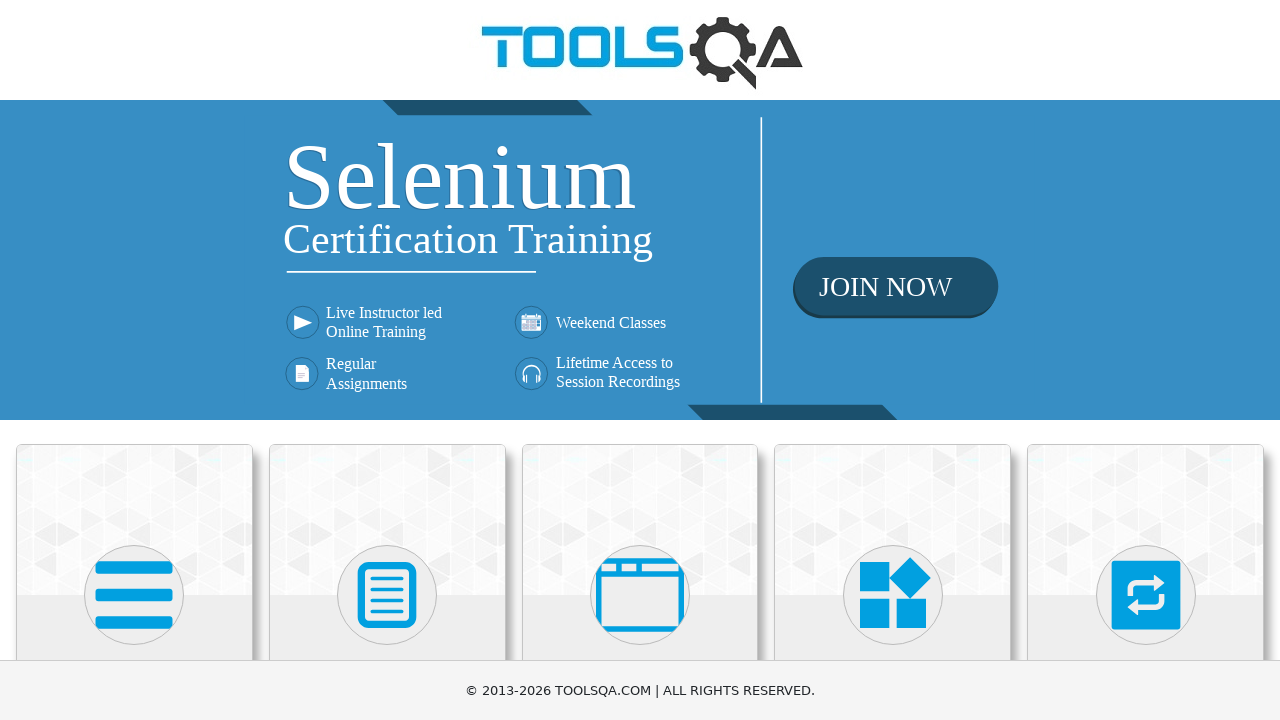

Located 'Alerts, Frame & Windows' menu element
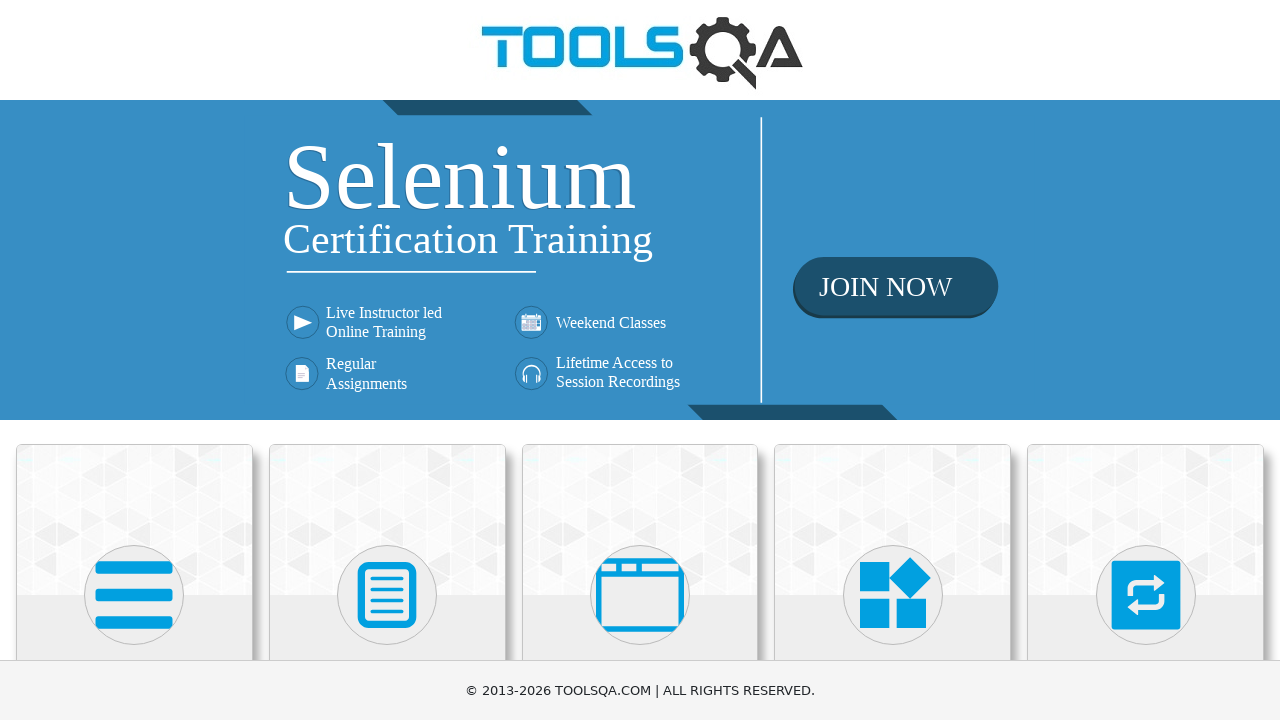

Scrolled 'Alerts, Frame & Windows' menu into view
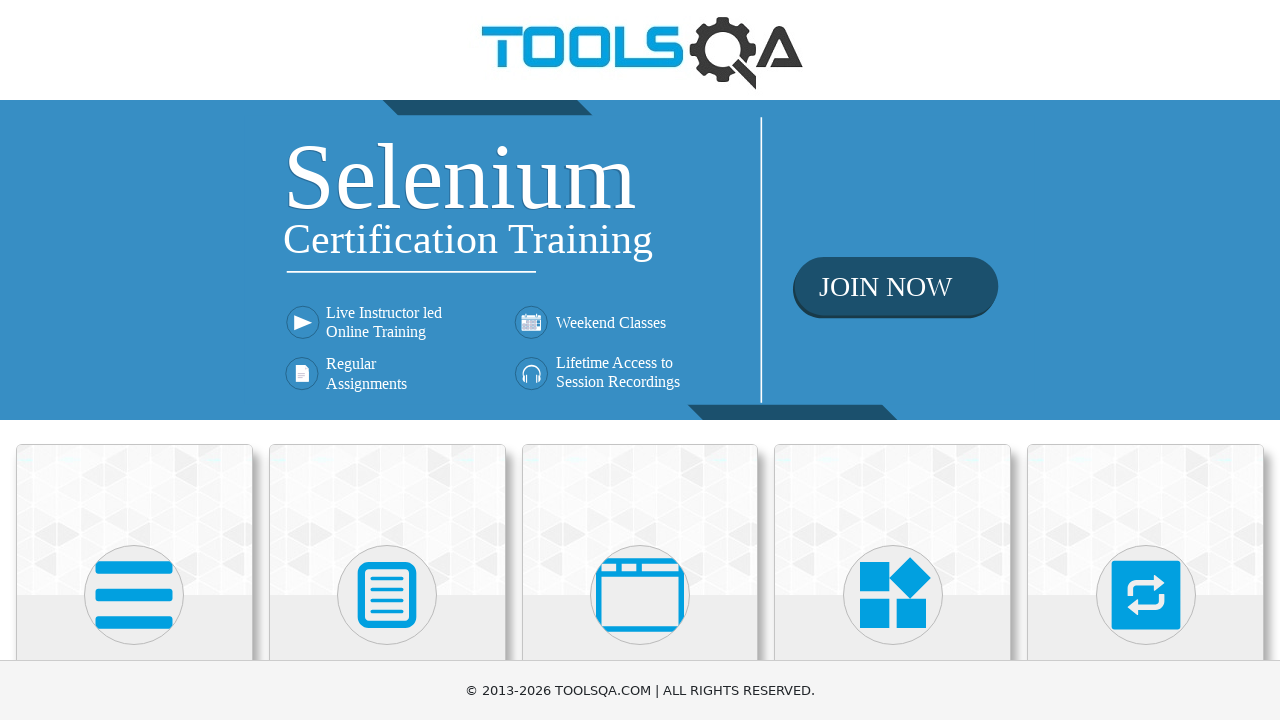

Clicked 'Alerts, Frame & Windows' menu at (640, 360) on xpath=//h5[text()='Alerts, Frame & Windows']
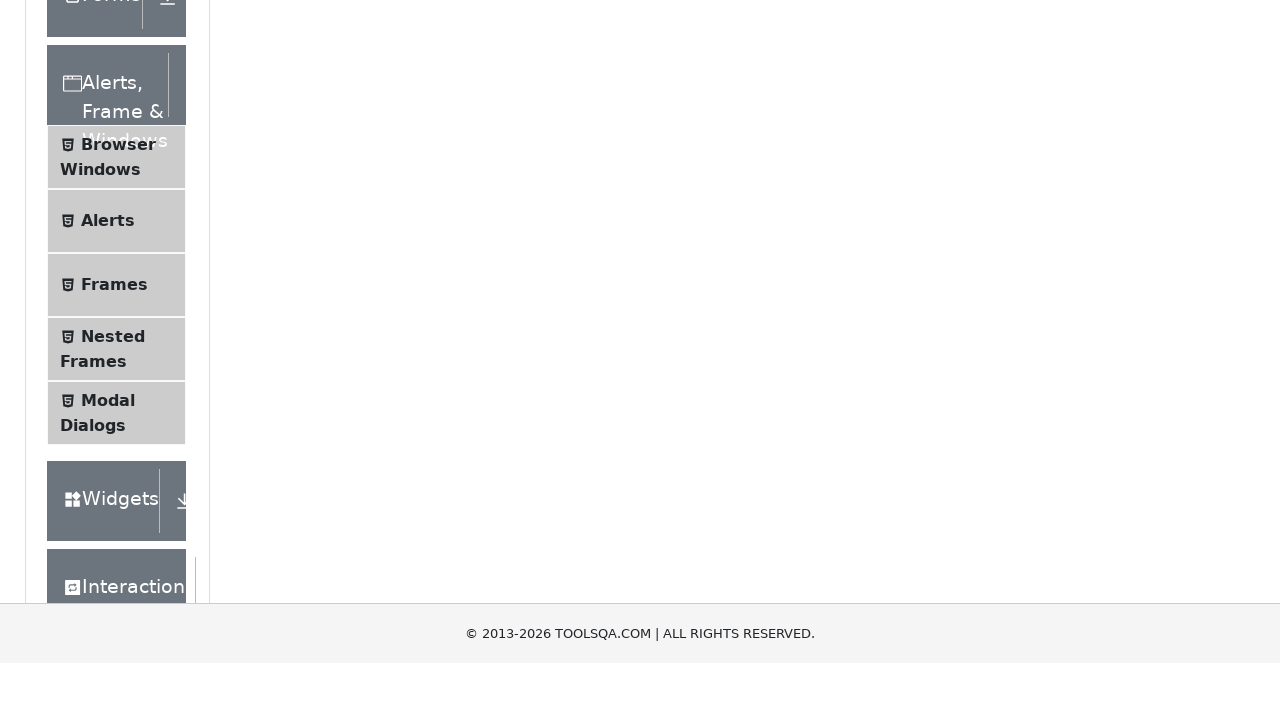

Clicked 'Alerts' submenu item at (108, 501) on xpath=//span[text()='Alerts']
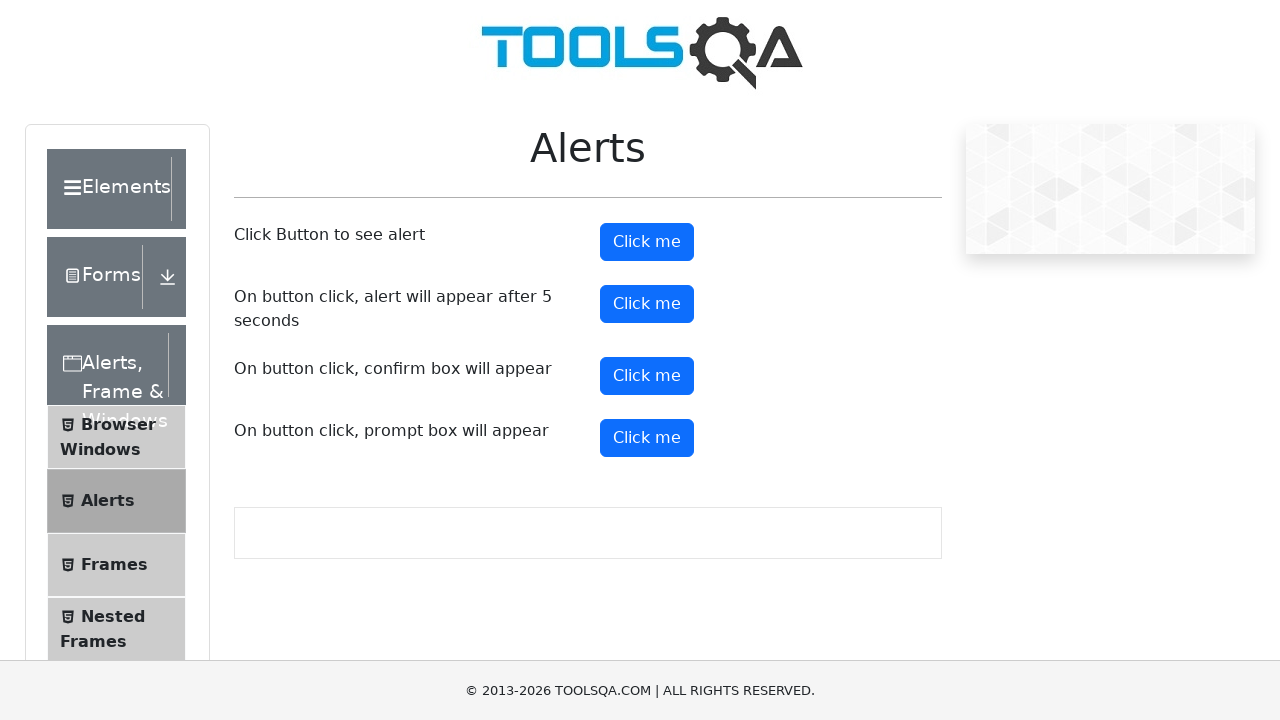

Clicked simple alert button at (647, 242) on #alertButton
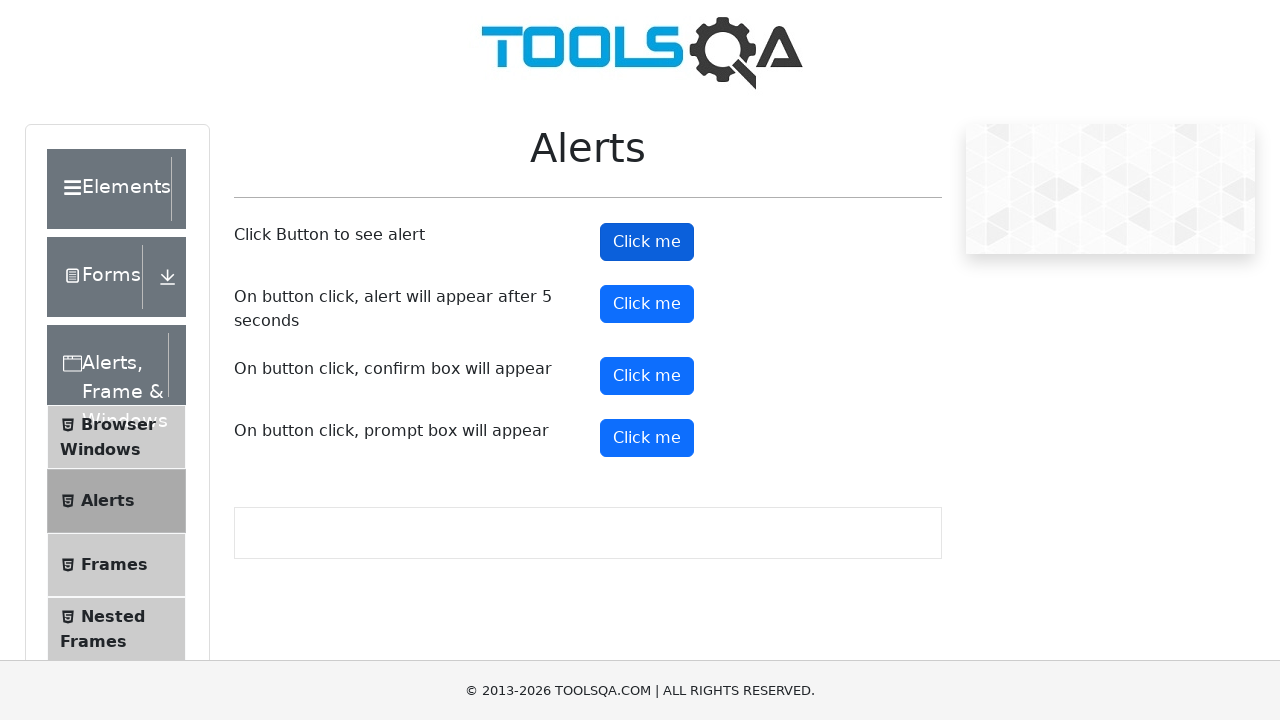

Set up dialog handler to accept alerts
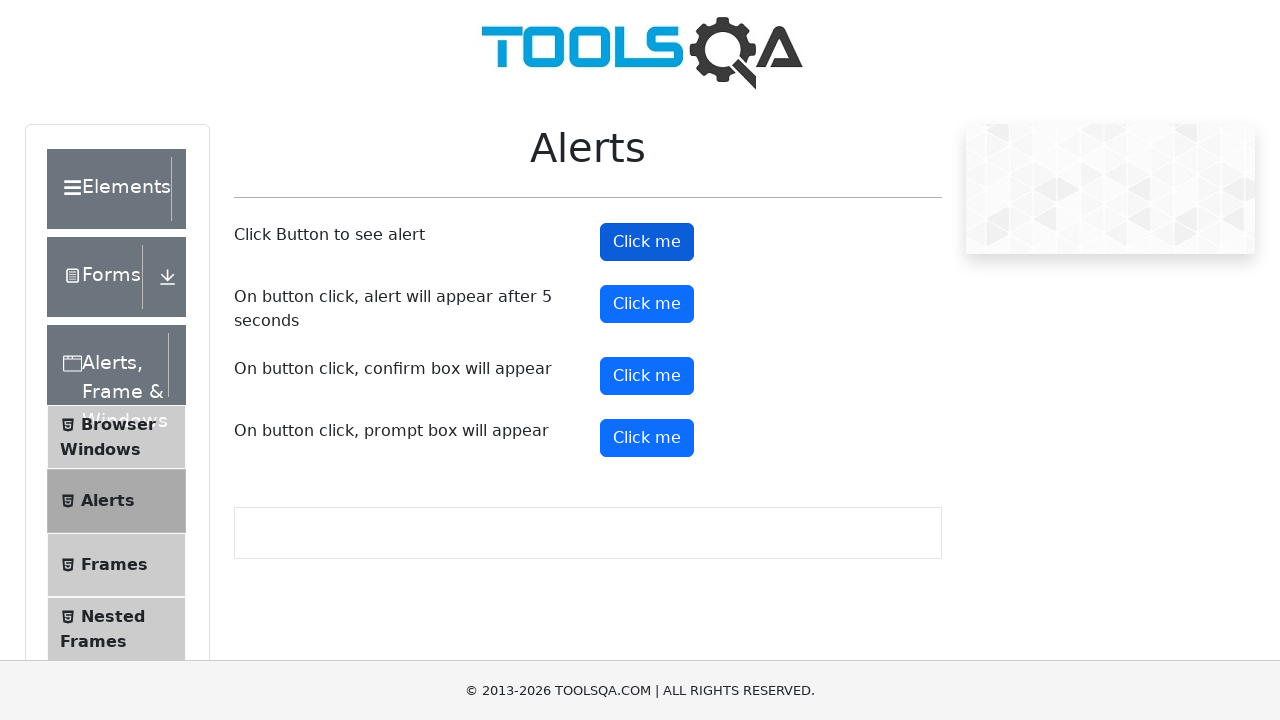

Clicked timed alert button at (647, 304) on #timerAlertButton
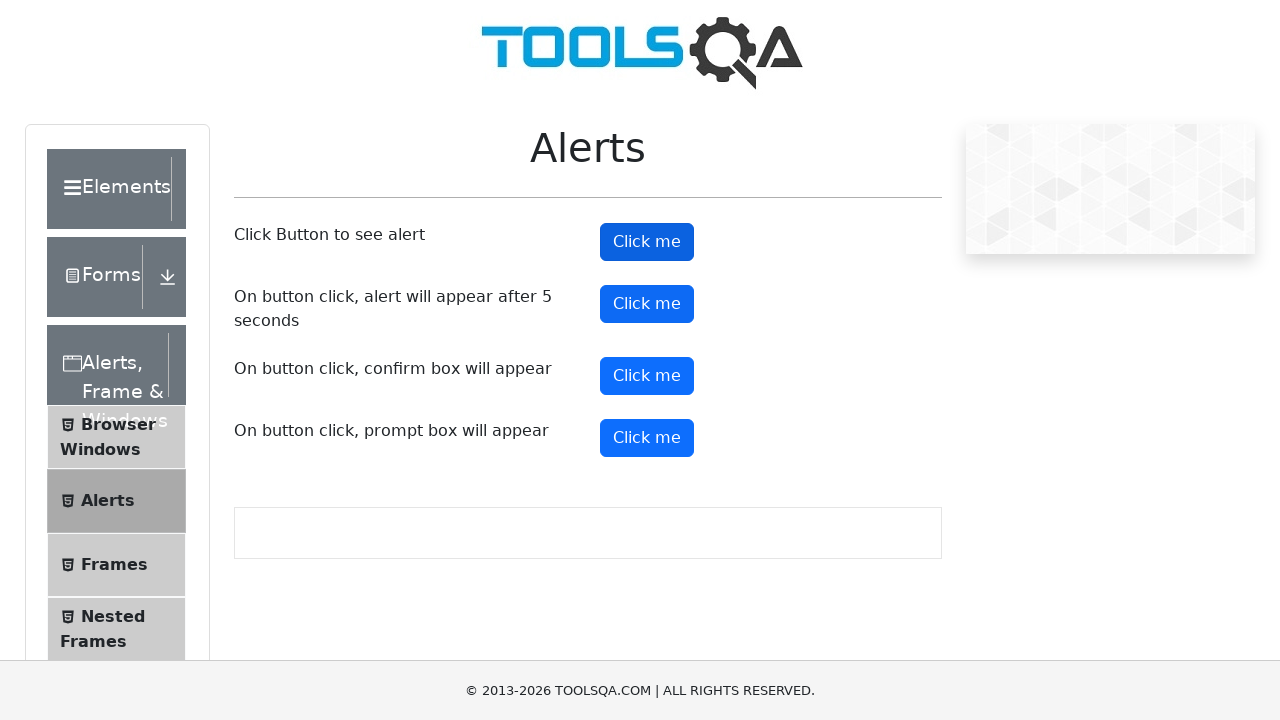

Set up dialog handler to dismiss confirmation alert
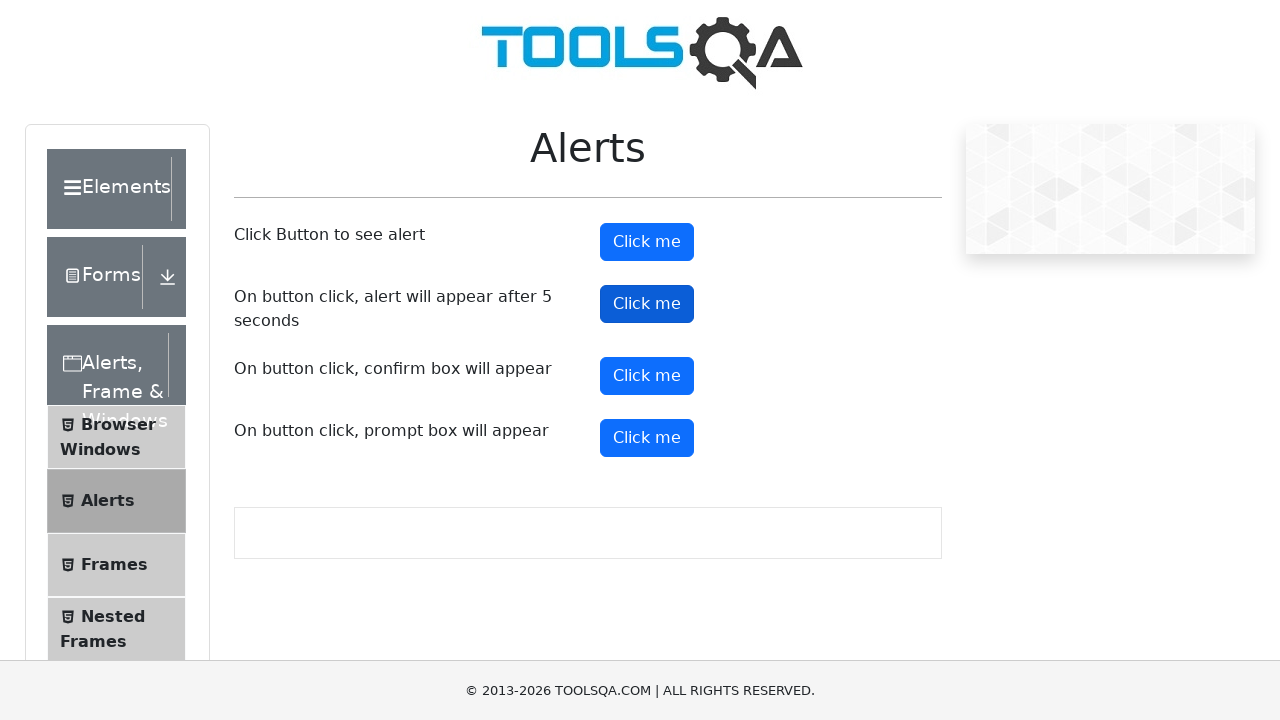

Clicked confirmation alert button and dismissed it at (647, 376) on #confirmButton
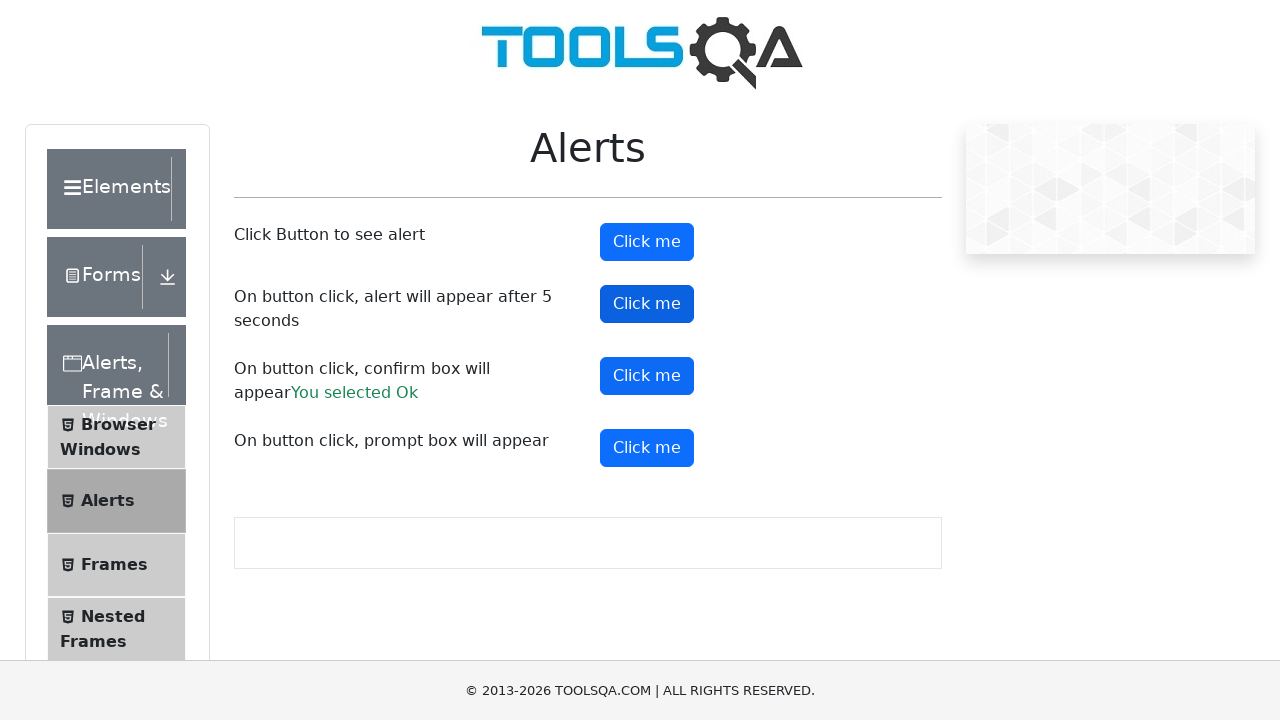

Set up dialog handler to accept prompt with 'Test field' text
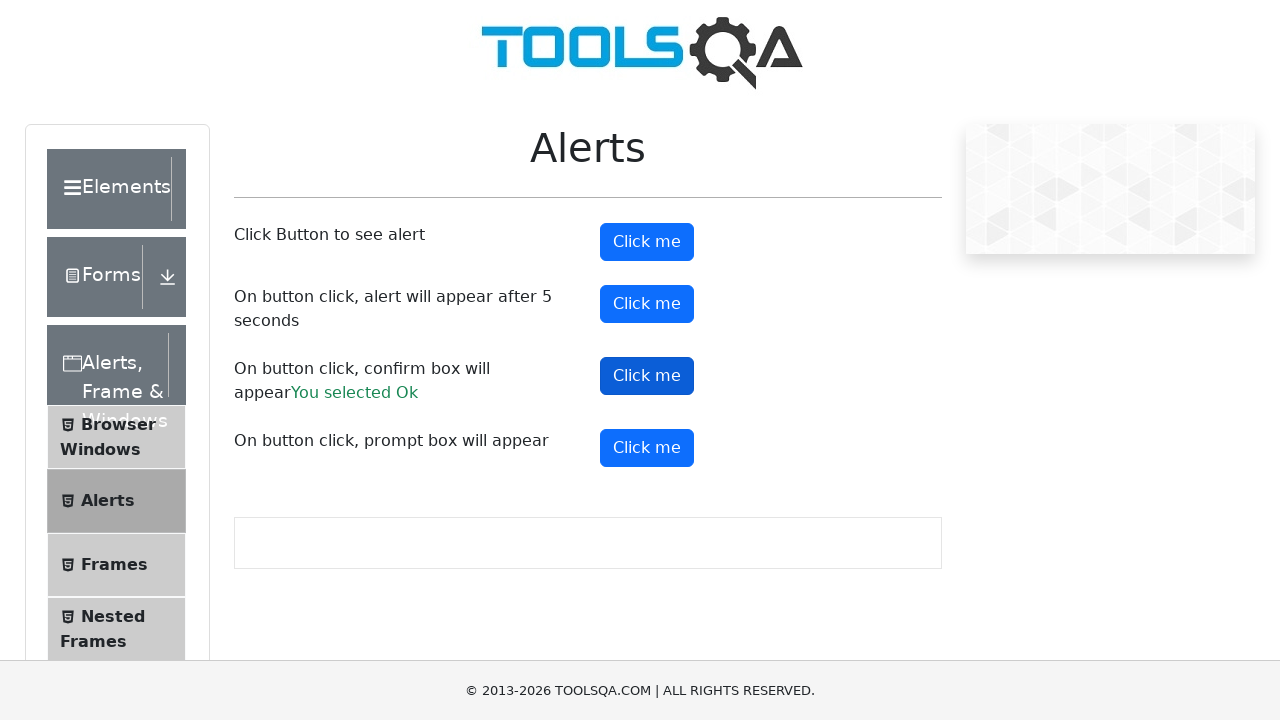

Clicked prompt alert button and entered text at (647, 448) on #promtButton
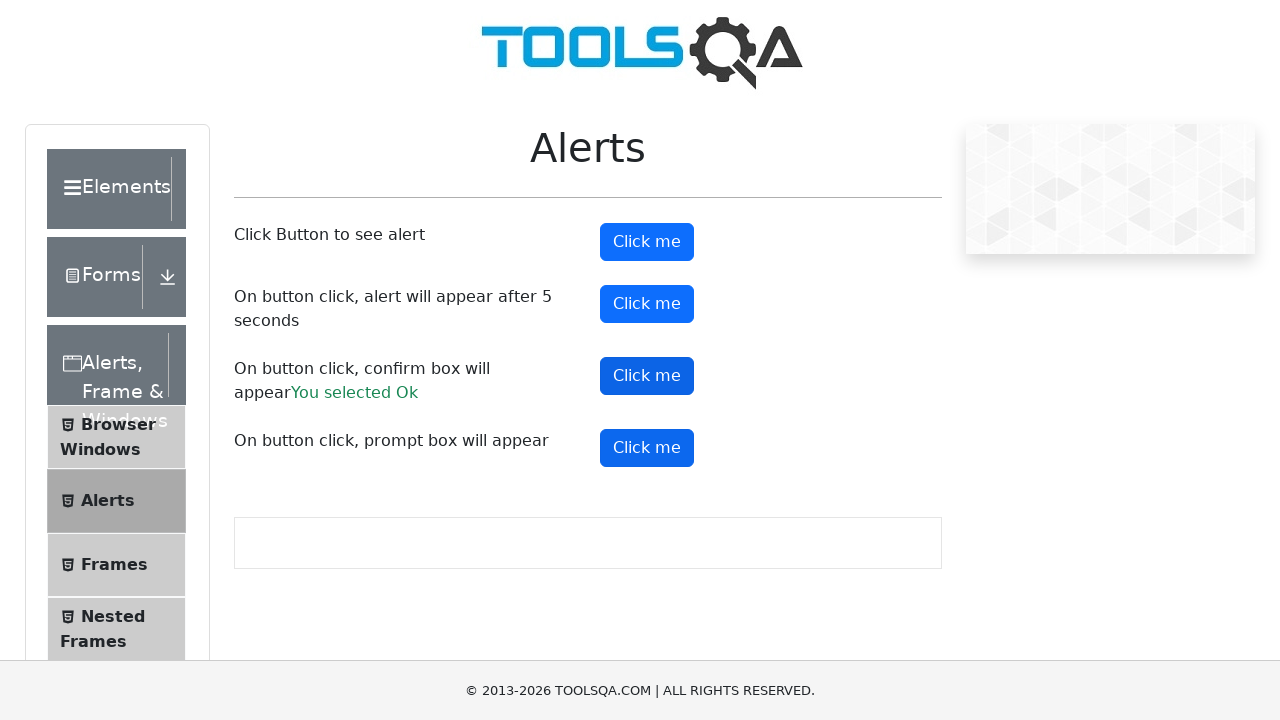

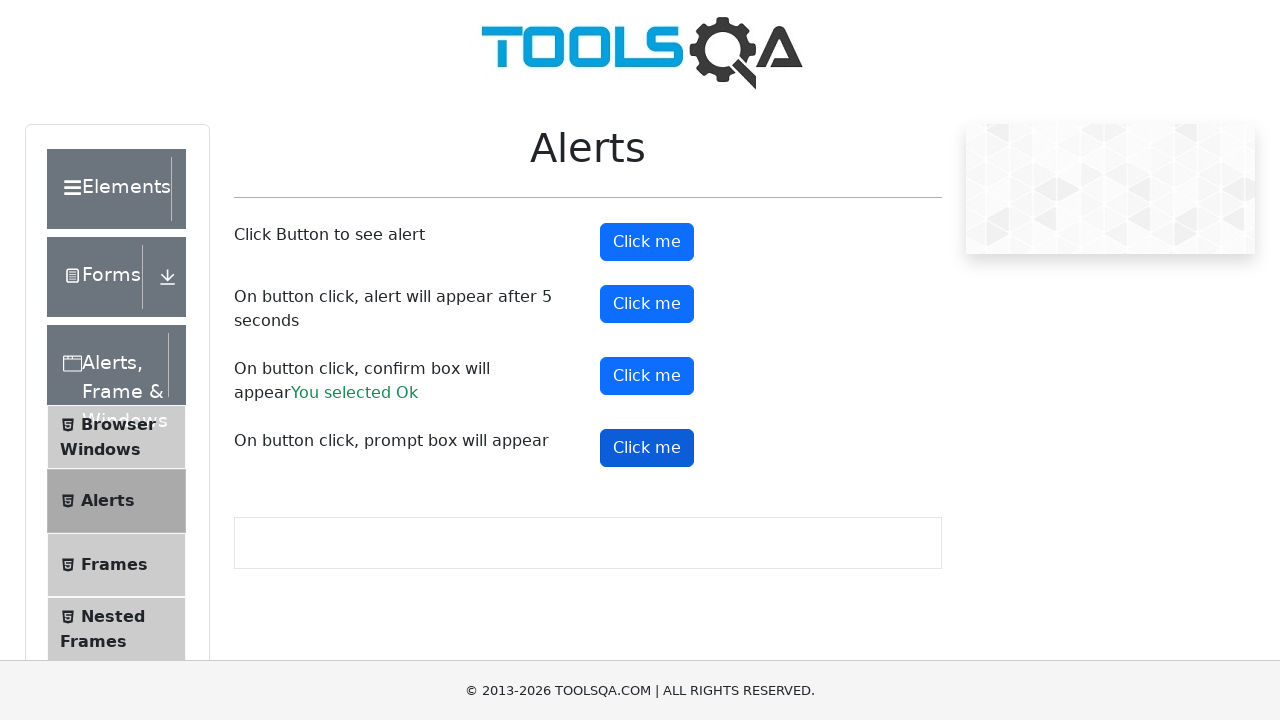